Tests Python.org search functionality by entering "pycon" in the search field and submitting

Starting URL: http://www.python.org

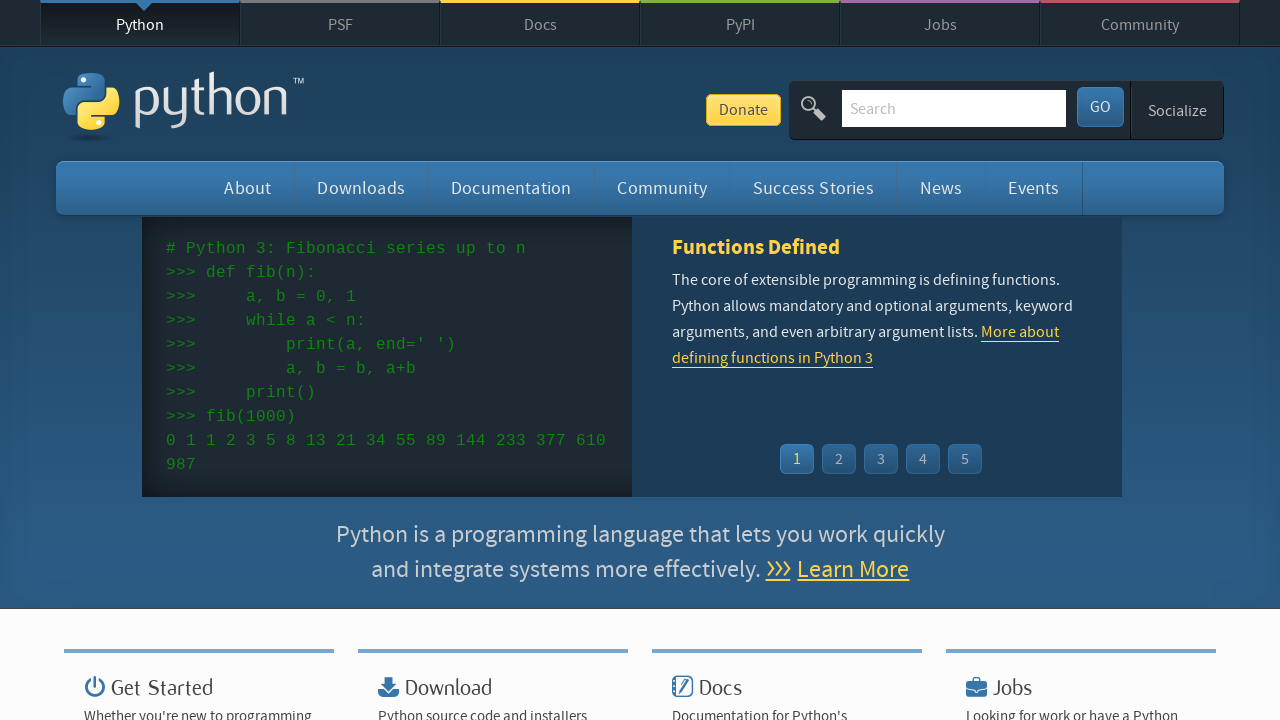

Cleared search field on input[name='q']
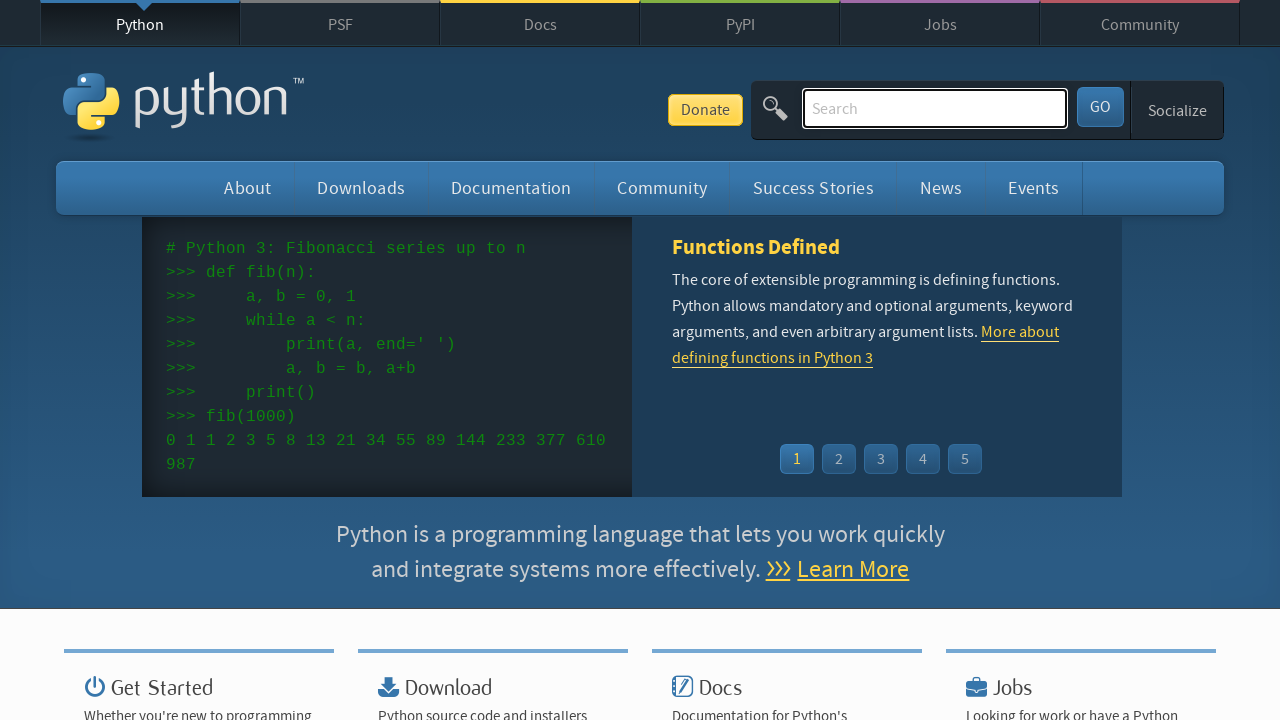

Filled search field with 'pycon' on input[name='q']
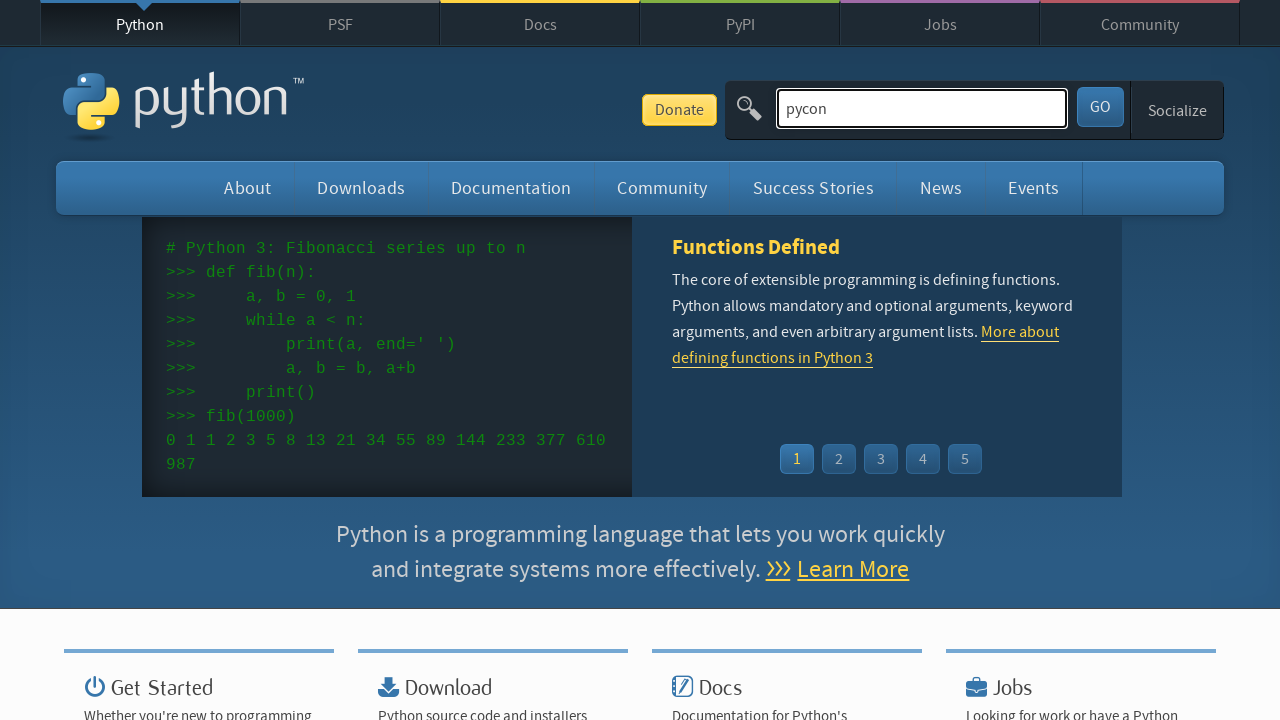

Submitted search by pressing Enter on input[name='q']
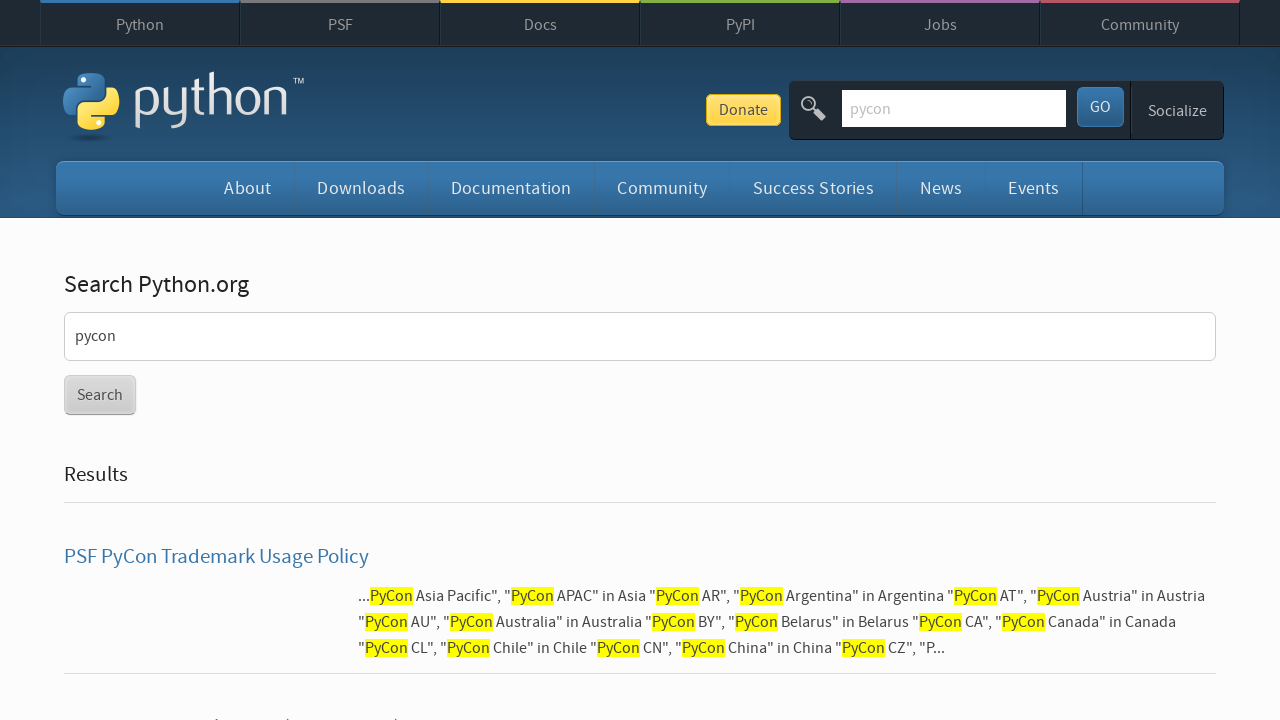

Search results loaded and network idle
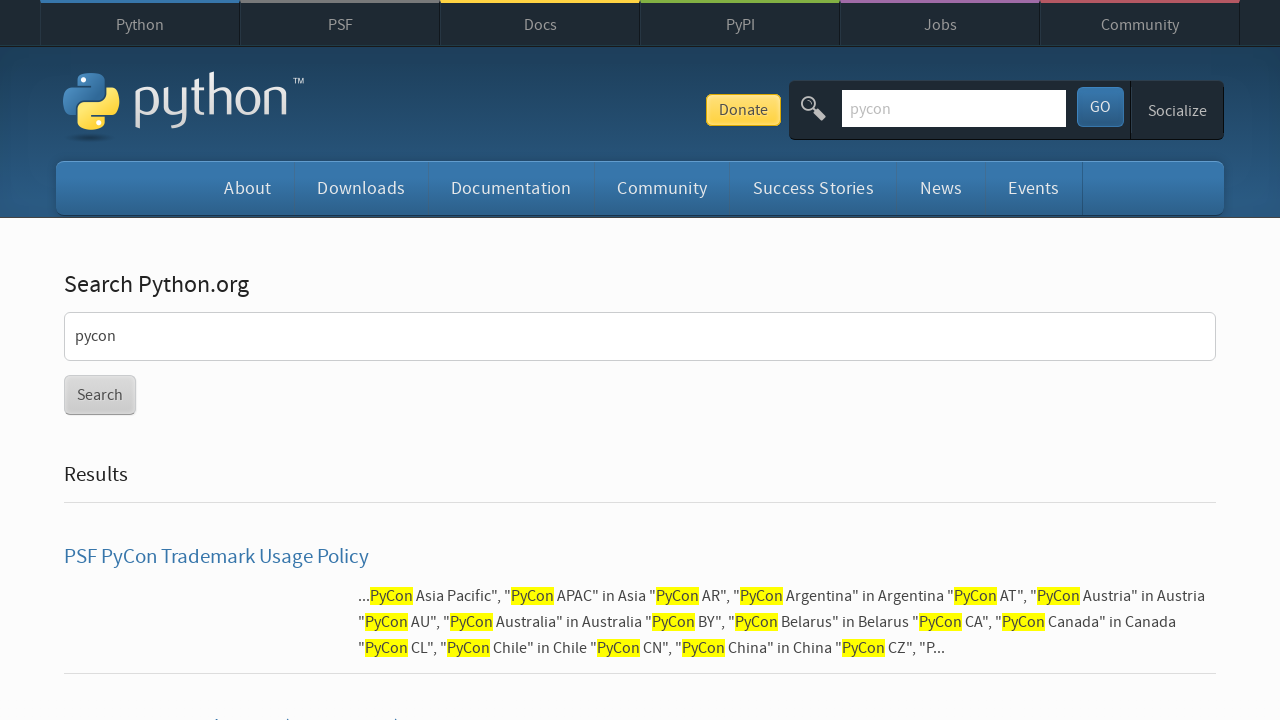

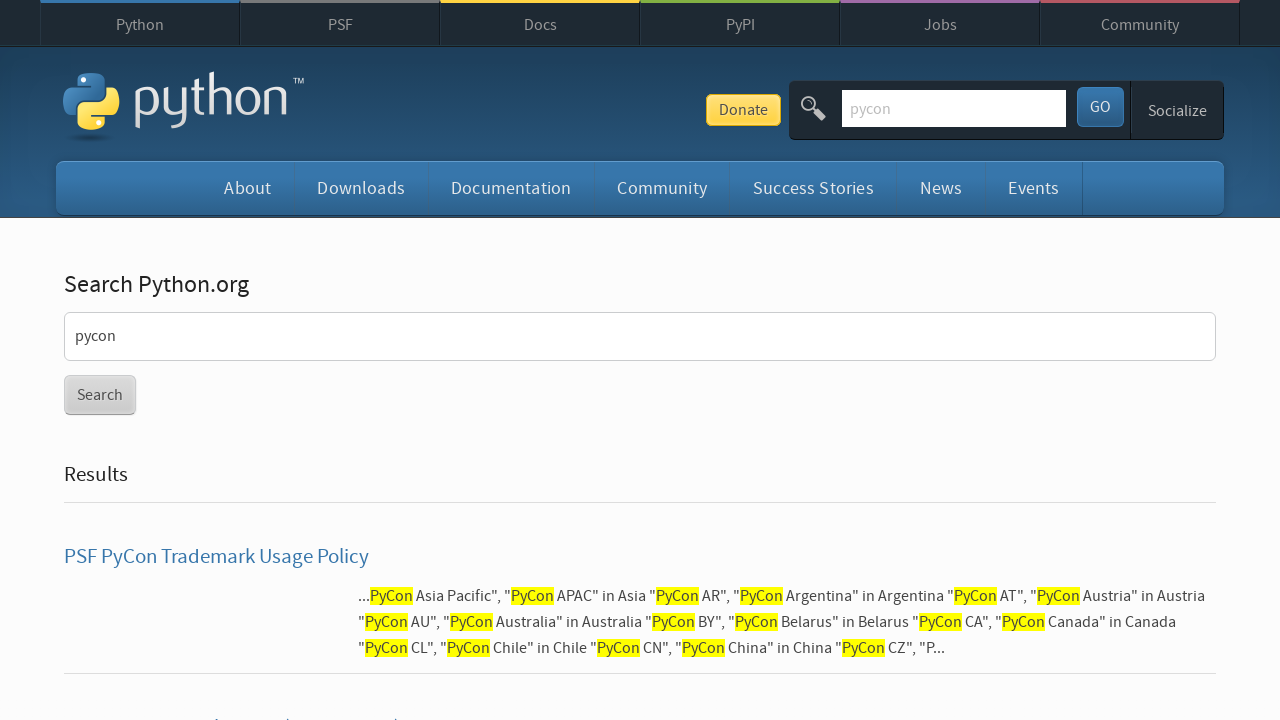